Demonstrates Playwright relative locators (left-of, right-of, above, below) on a practice page by selecting checkboxes relative to user names and retrieving text content of elements positioned relative to a specific user.

Starting URL: https://selectorshub.com/xpath-practice-page/

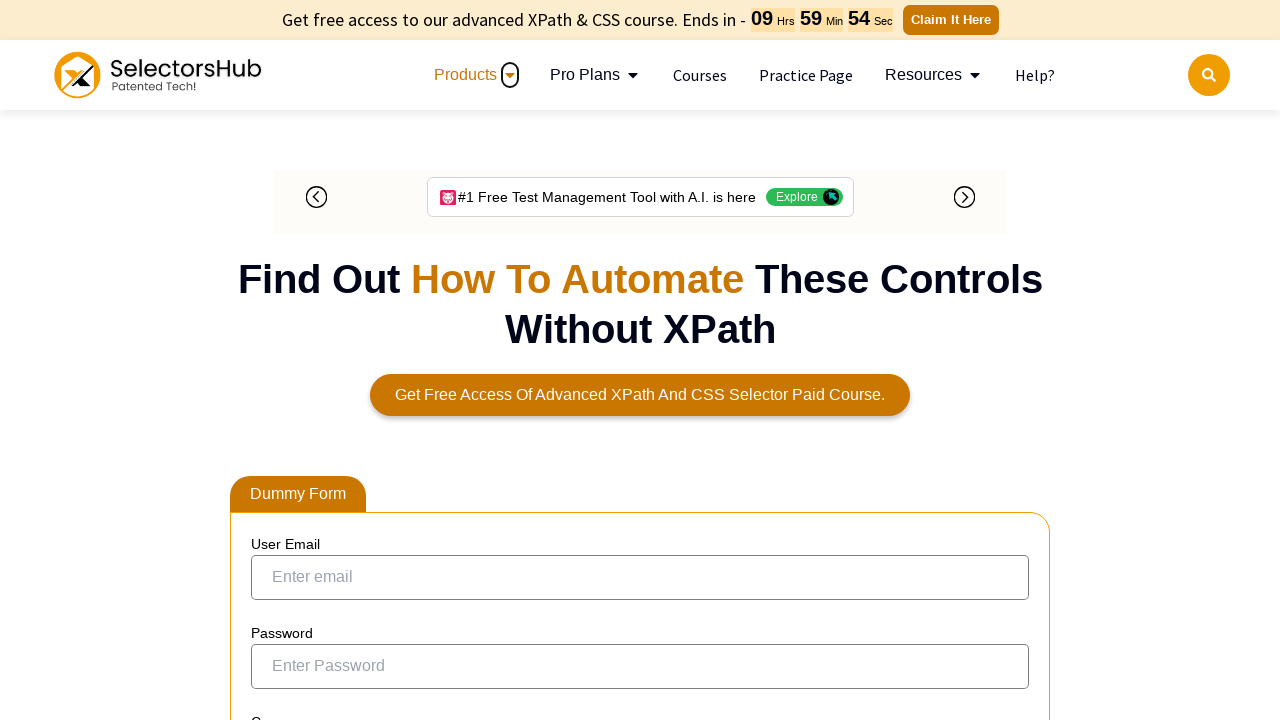

Clicked checkbox to the left of 'Jasmine.Morgan' using relative locator at (274, 353) on input[type='checkbox']:left-of(:text('Jasmine.Morgan')) >> nth=0
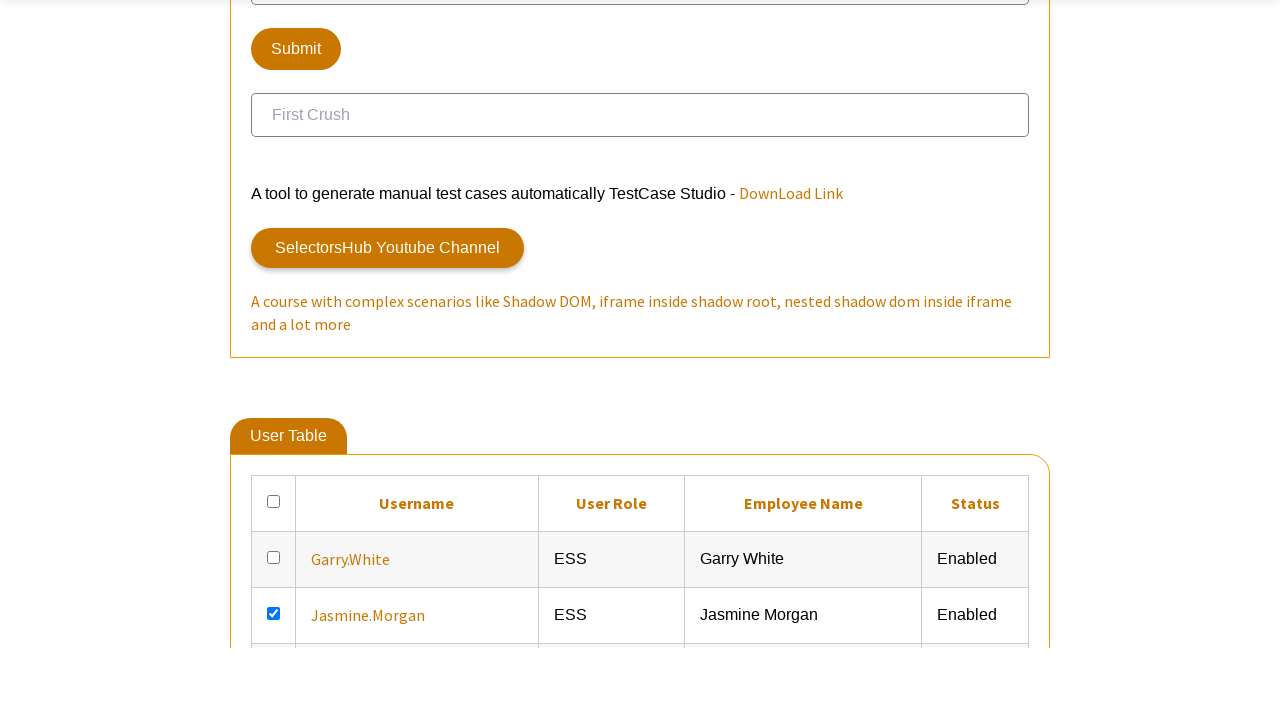

Clicked checkbox to the left of 'John.Smith' using relative locator at (274, 360) on input[type='checkbox']:left-of(:text('John.Smith')) >> nth=0
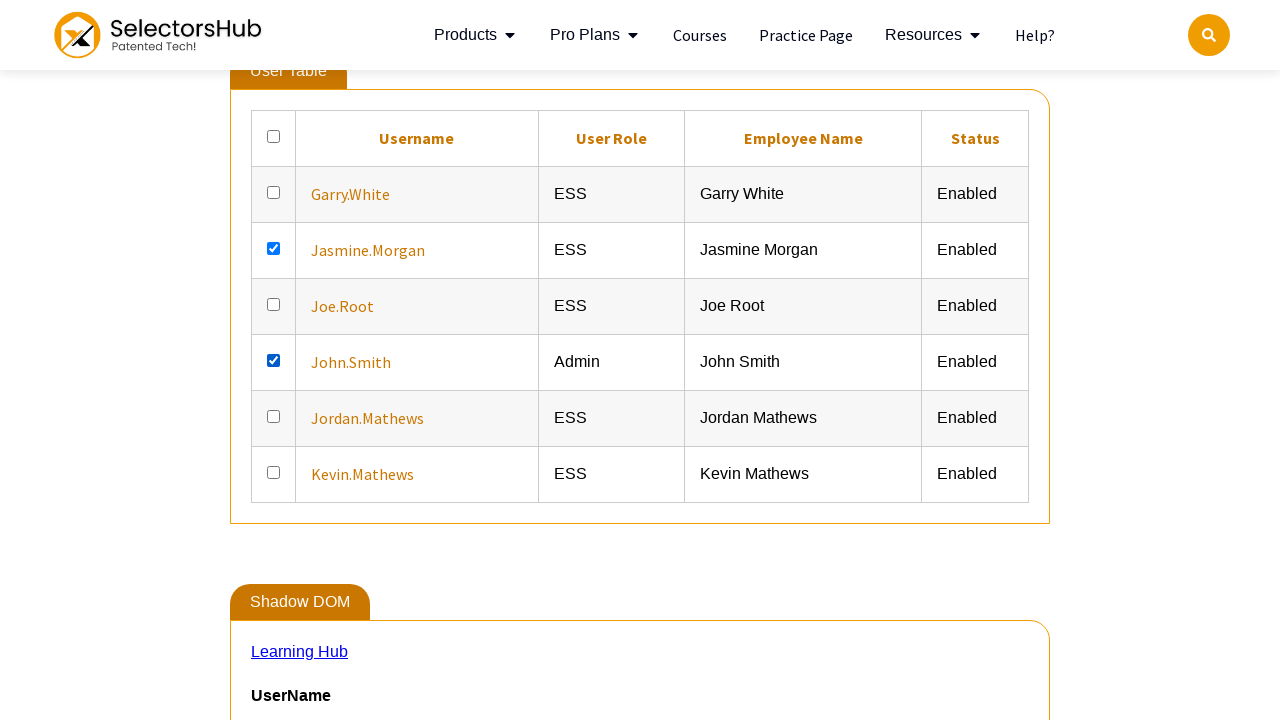

Retrieved user above 'Joe.Root': Jasmine.Morgan
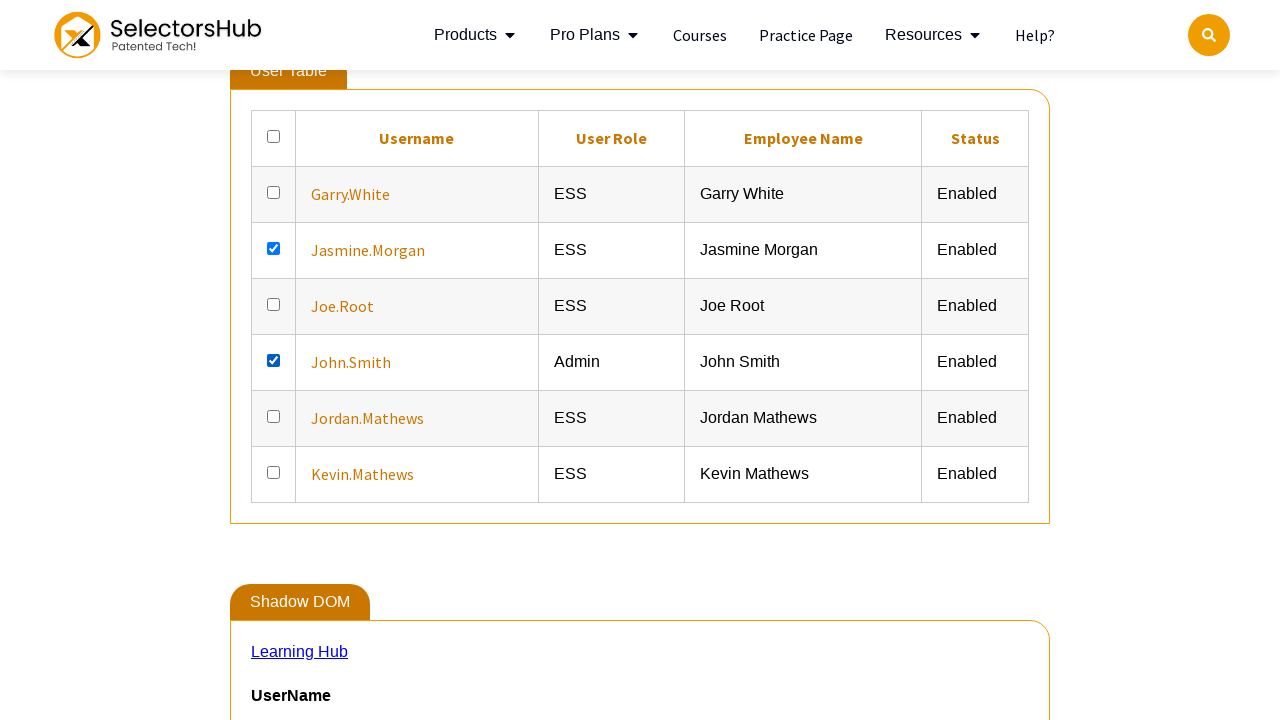

Retrieved user below 'Joe.Root': John.Smith
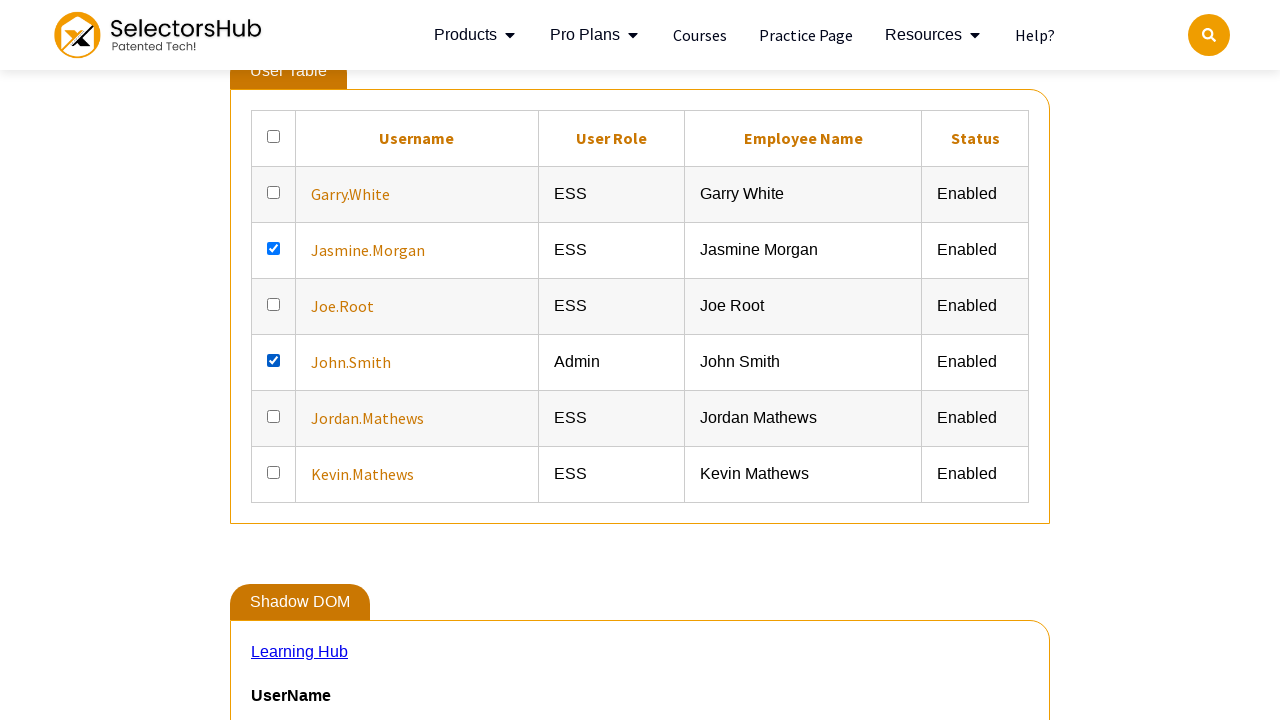

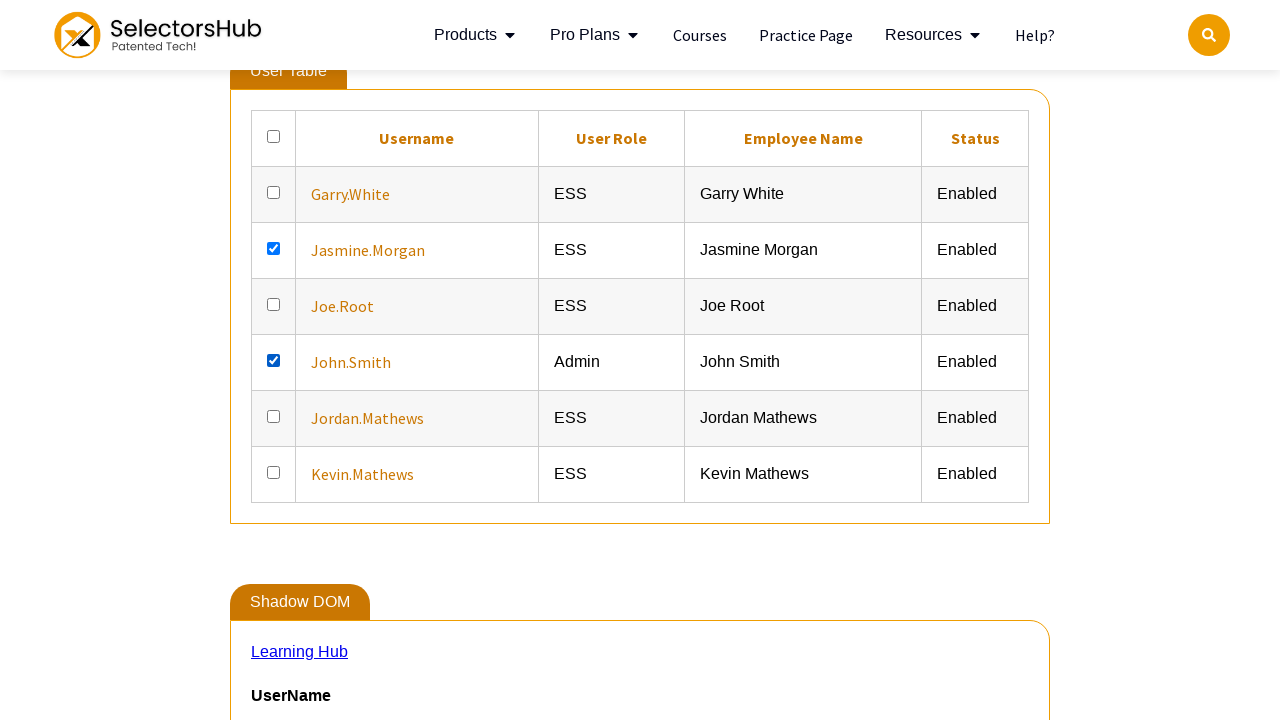